Navigates to an assessment page and verifies that the assessment heading text matches the expected value

Starting URL: https://dcompany878.outgrow.us/exact_range_validation_paris

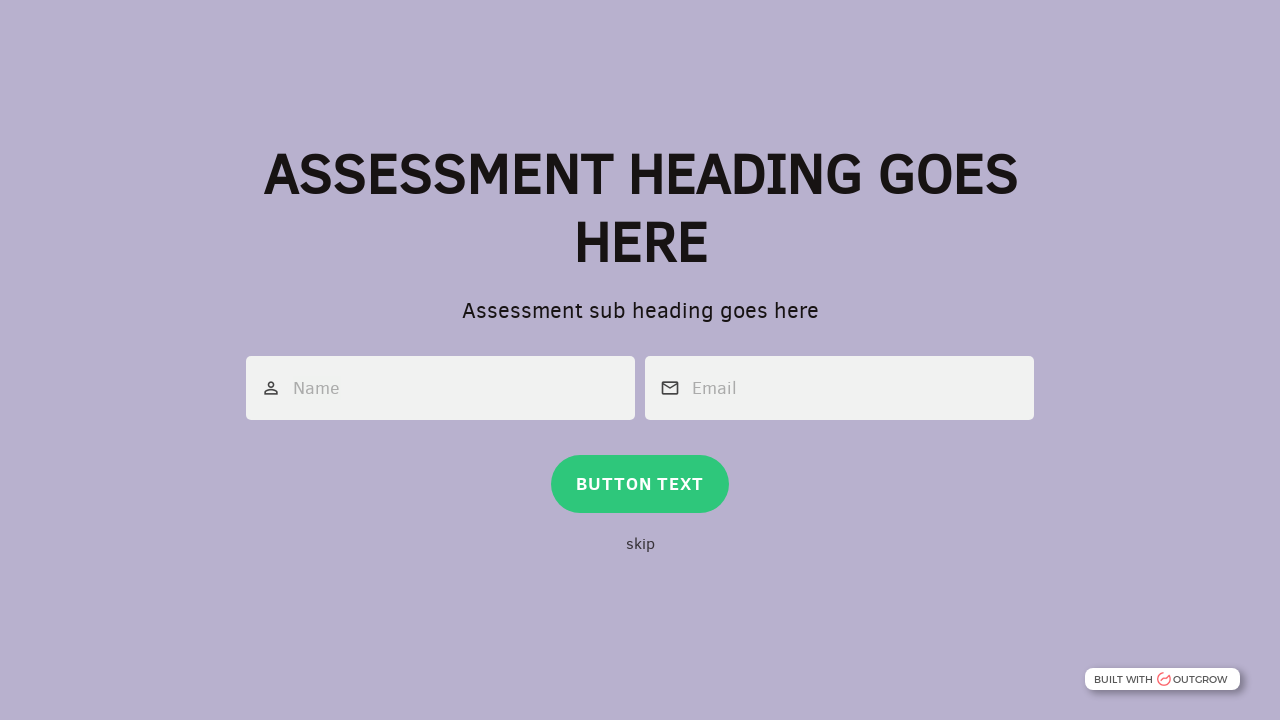

Navigated to assessment page at https://dcompany878.outgrow.us/exact_range_validation_paris
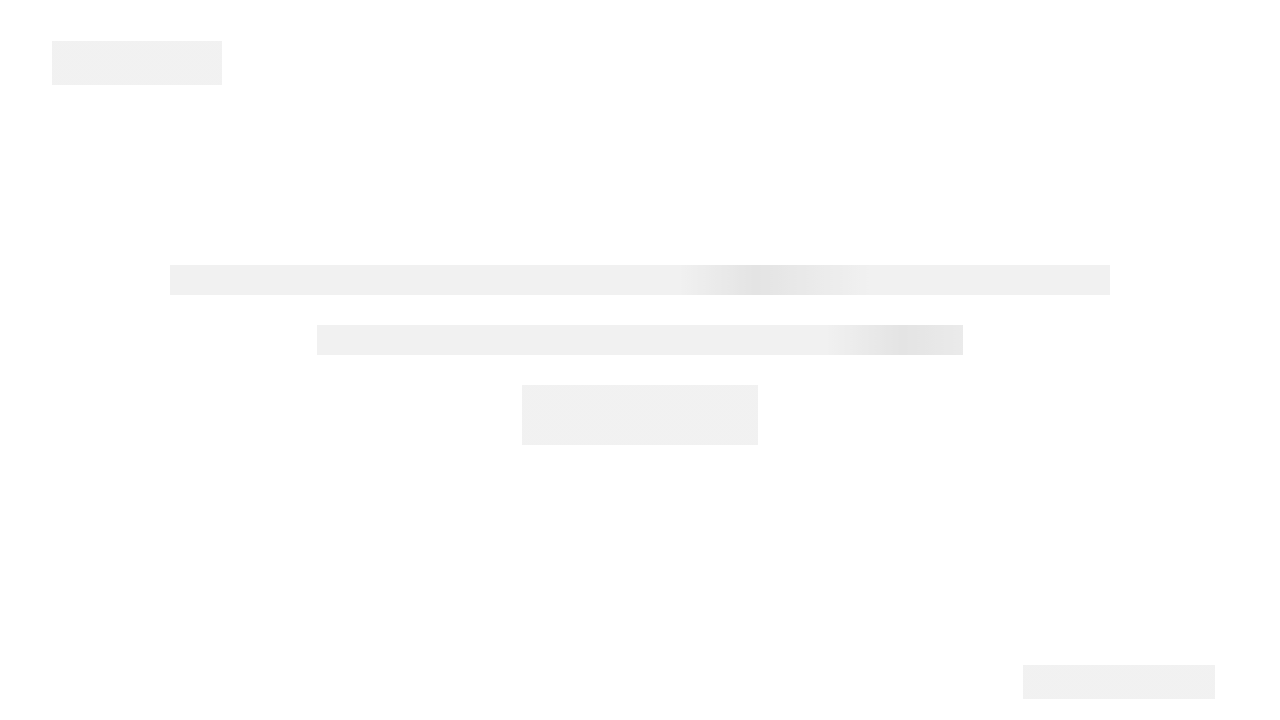

Waited 20 seconds for page to fully load
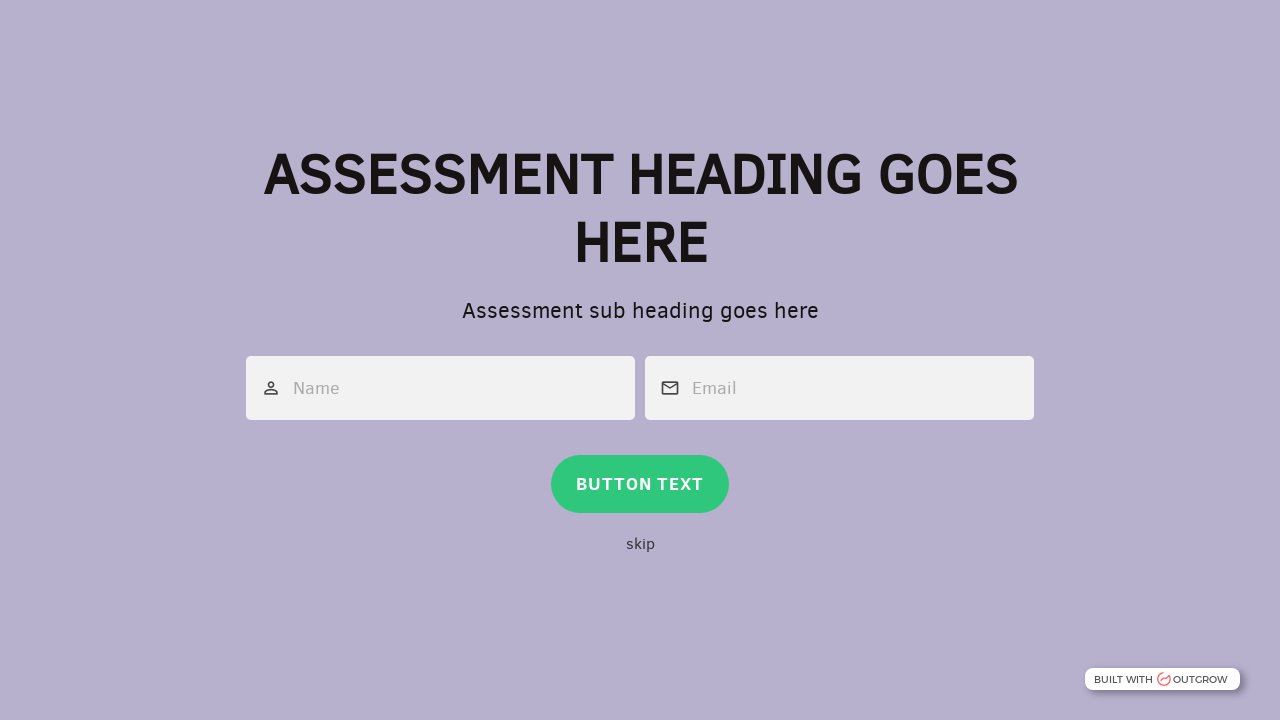

Located assessment heading element
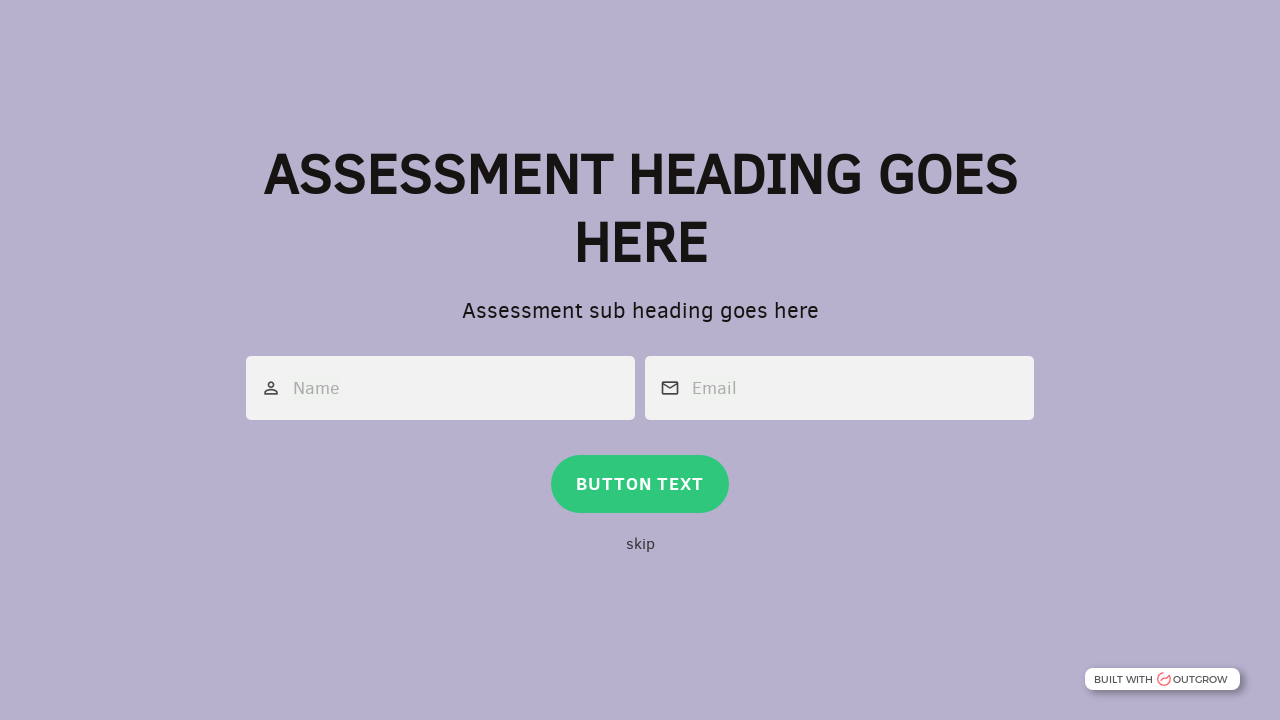

Retrieved heading text: 'ASSESSMENT HEADING GOES HERE'
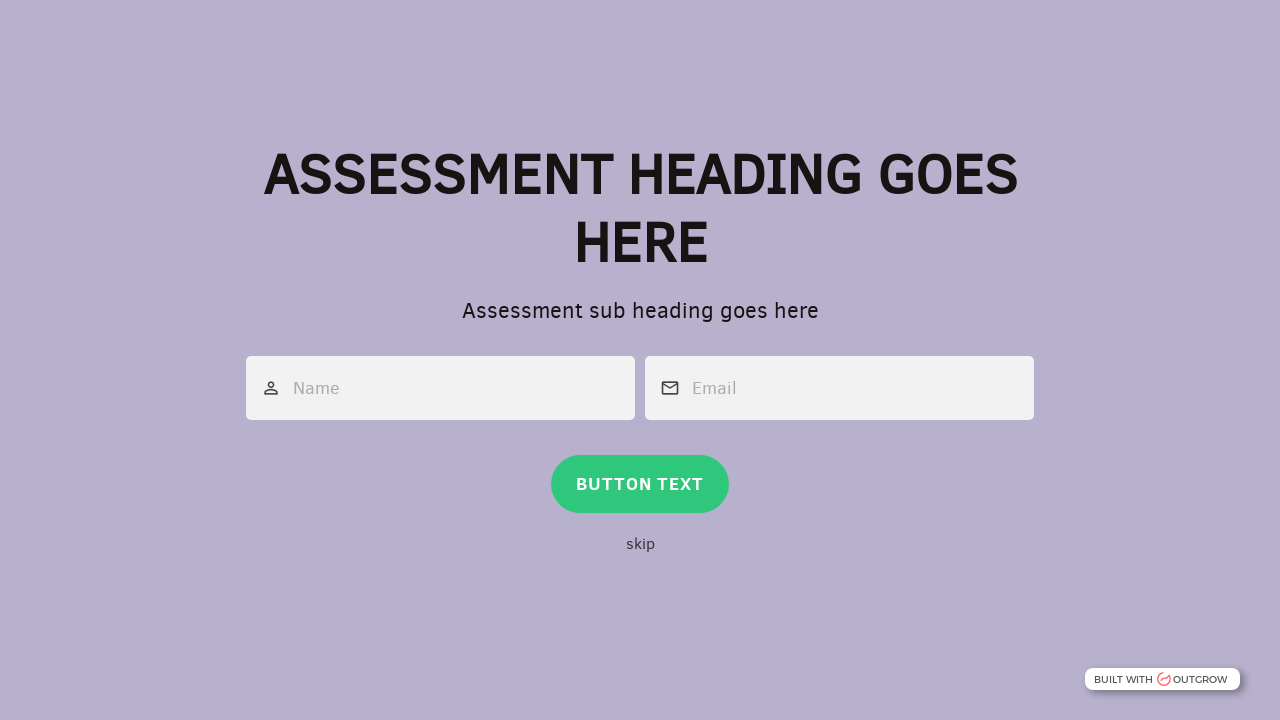

Soft assertion: Verified assessment heading text matches expected value 'ASSESSMENT HEADING GOES HERE'
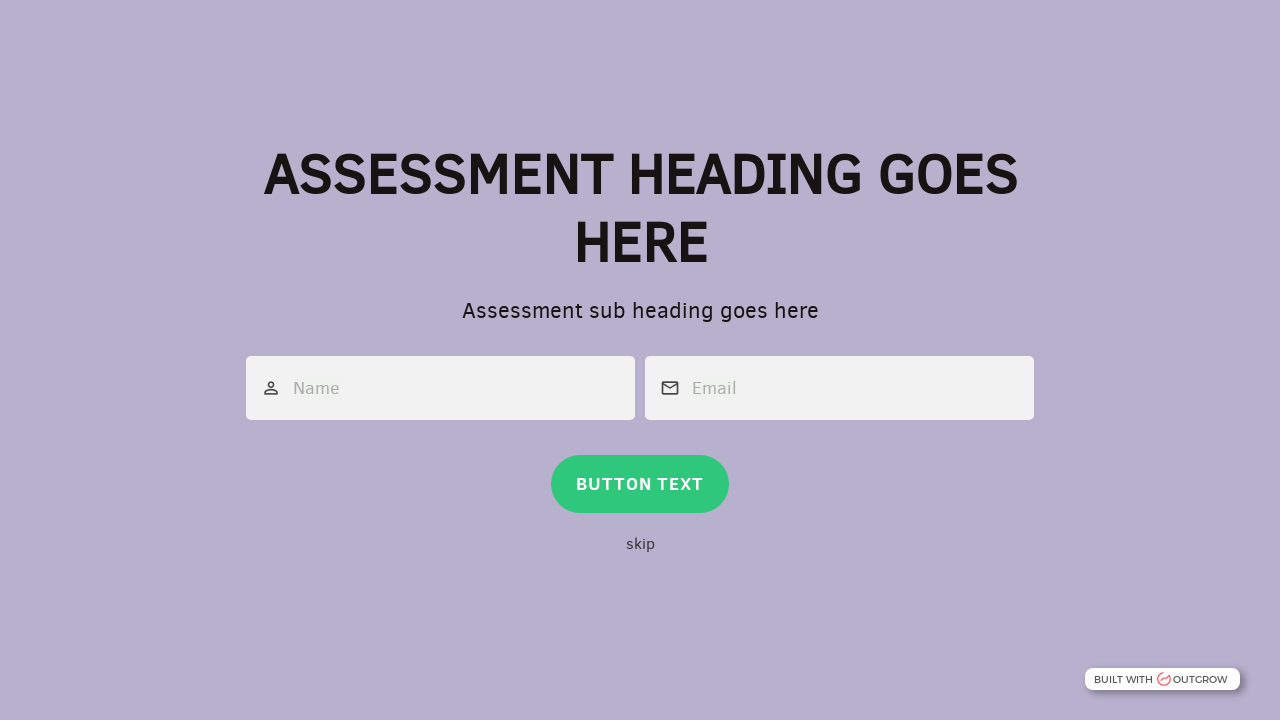

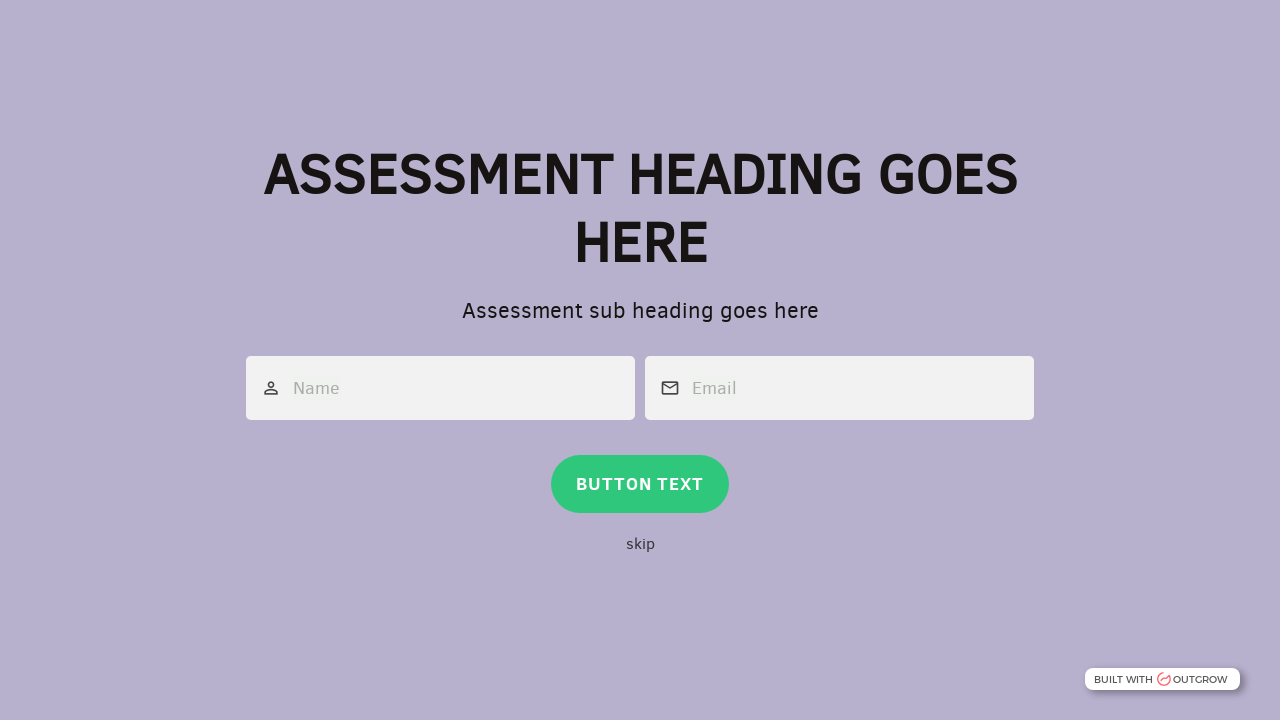